Tests the Jisho Japanese dictionary search functionality by entering a search term and waiting for the definition results to load

Starting URL: http://www.jisho.org

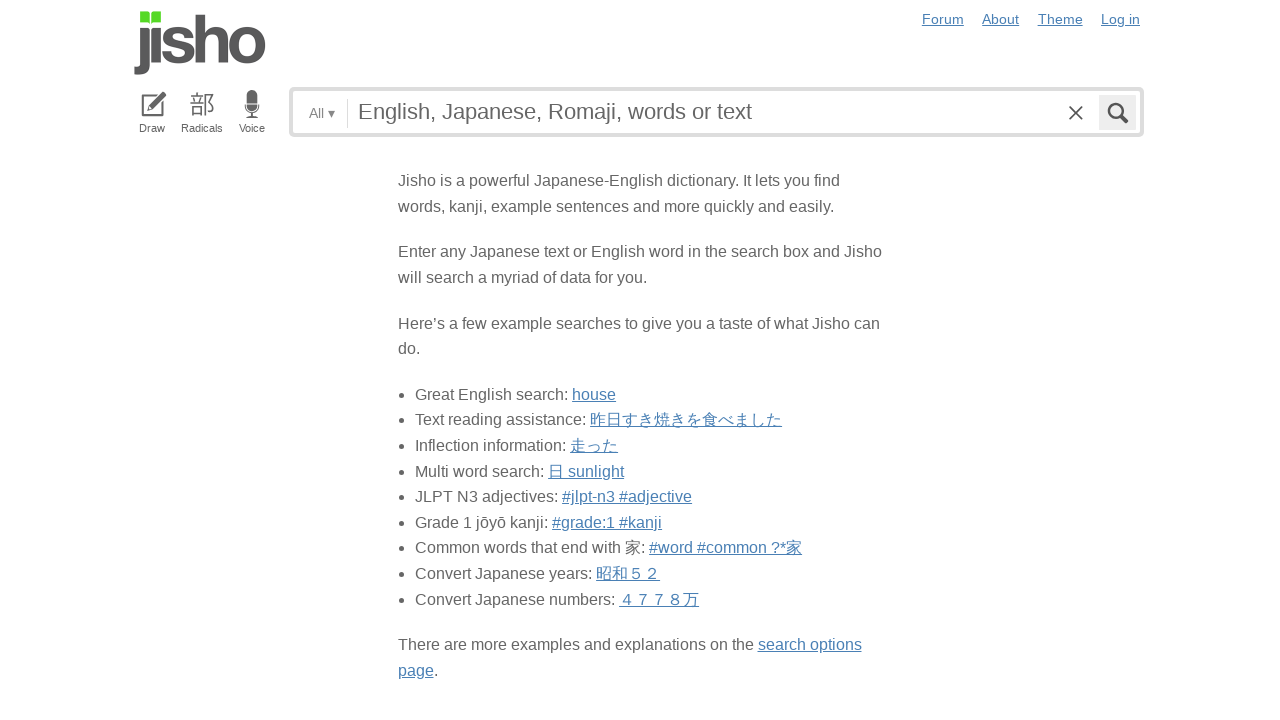

Filled search field with Japanese word '猫' (cat) on input[name='keyword']
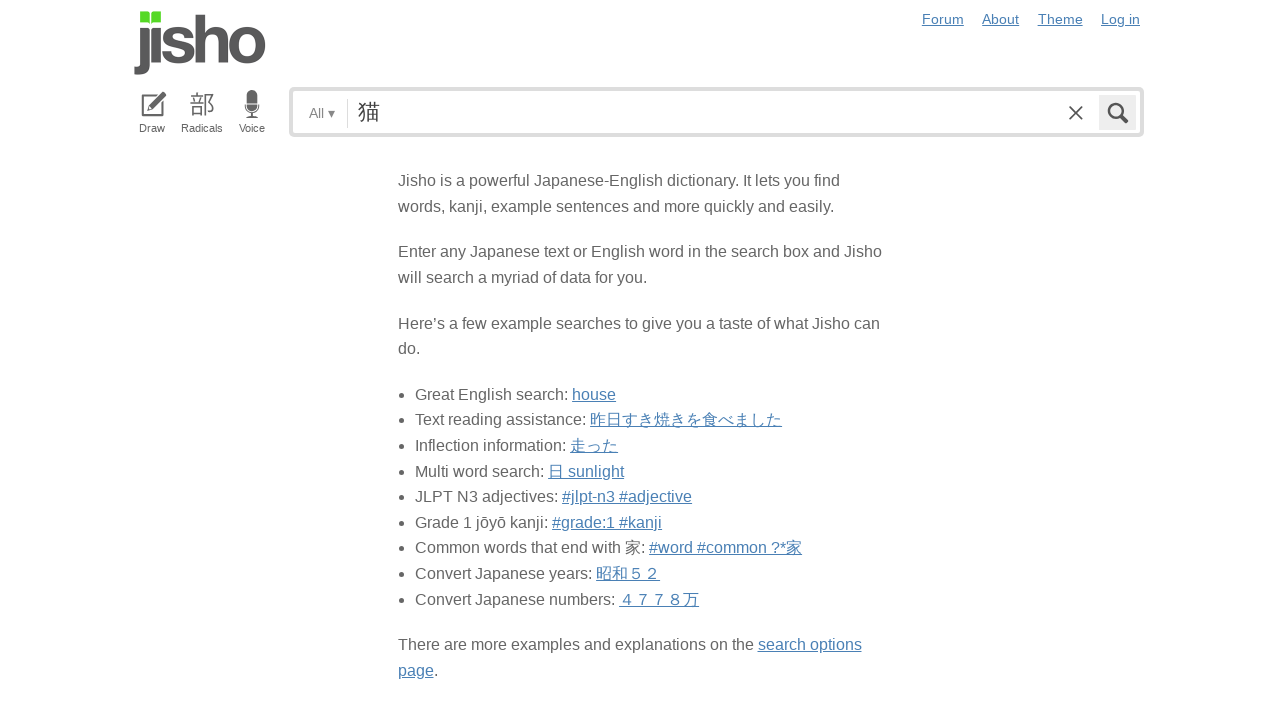

Pressed Enter to submit search query on input[name='keyword']
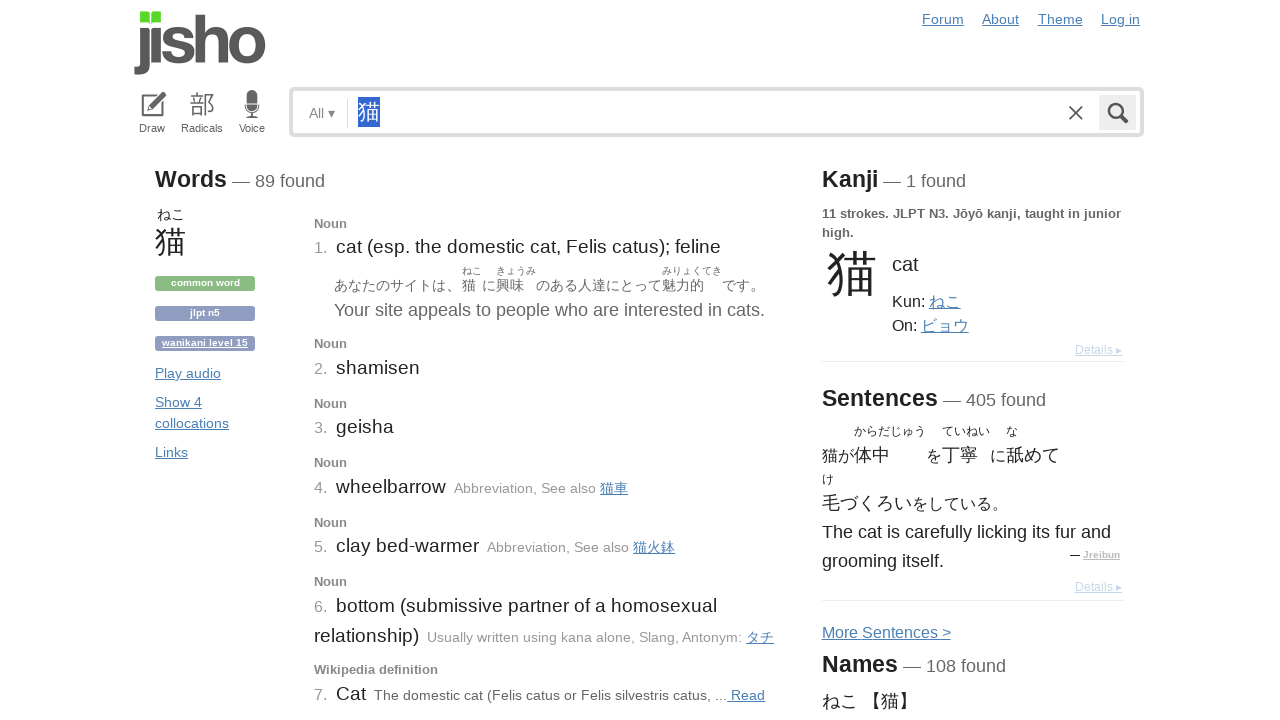

Search definition results loaded successfully
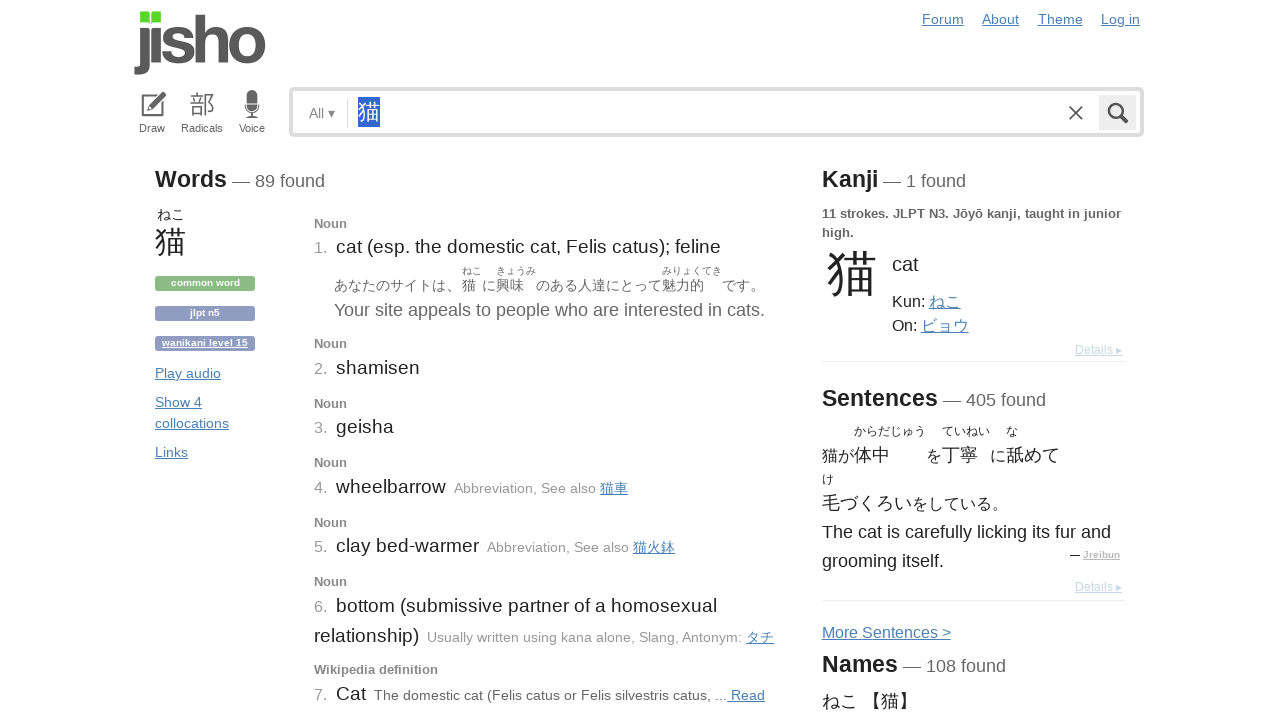

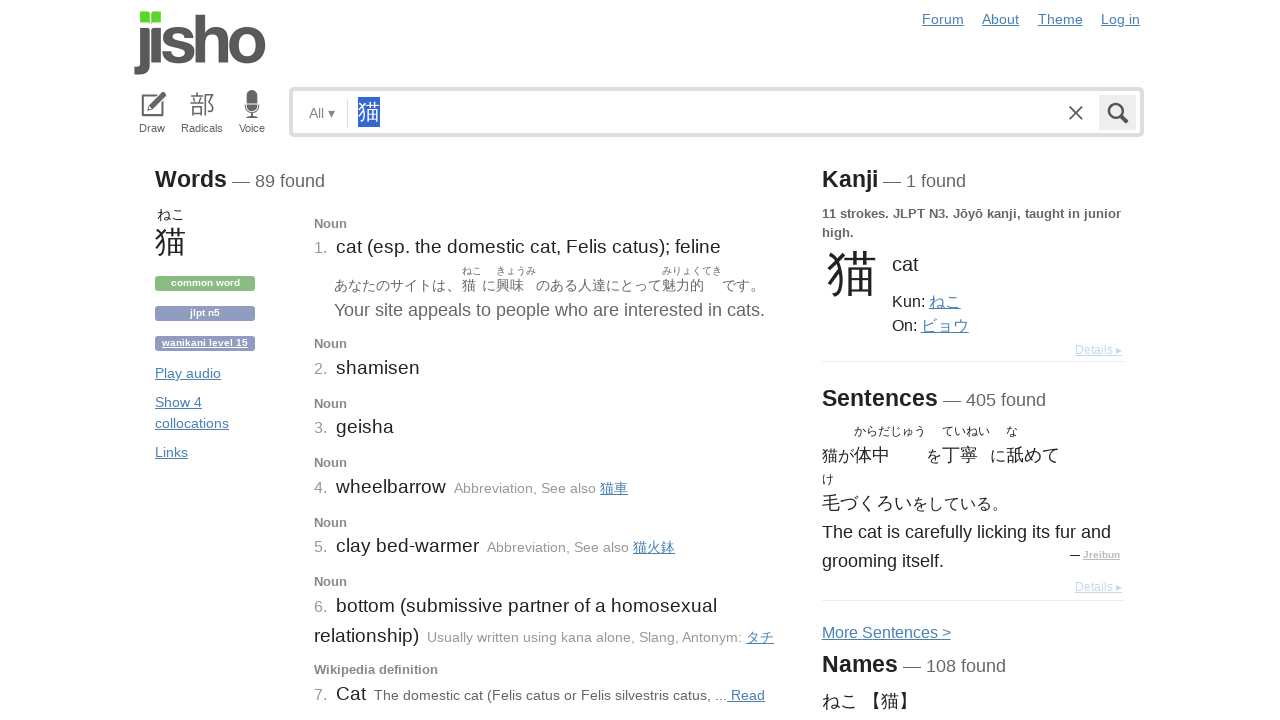